Demonstrates various WebDriver methods by interacting with form elements on a demo page, including filling and clearing a field, and clicking a button

Starting URL: https://www.saucedemo.com/

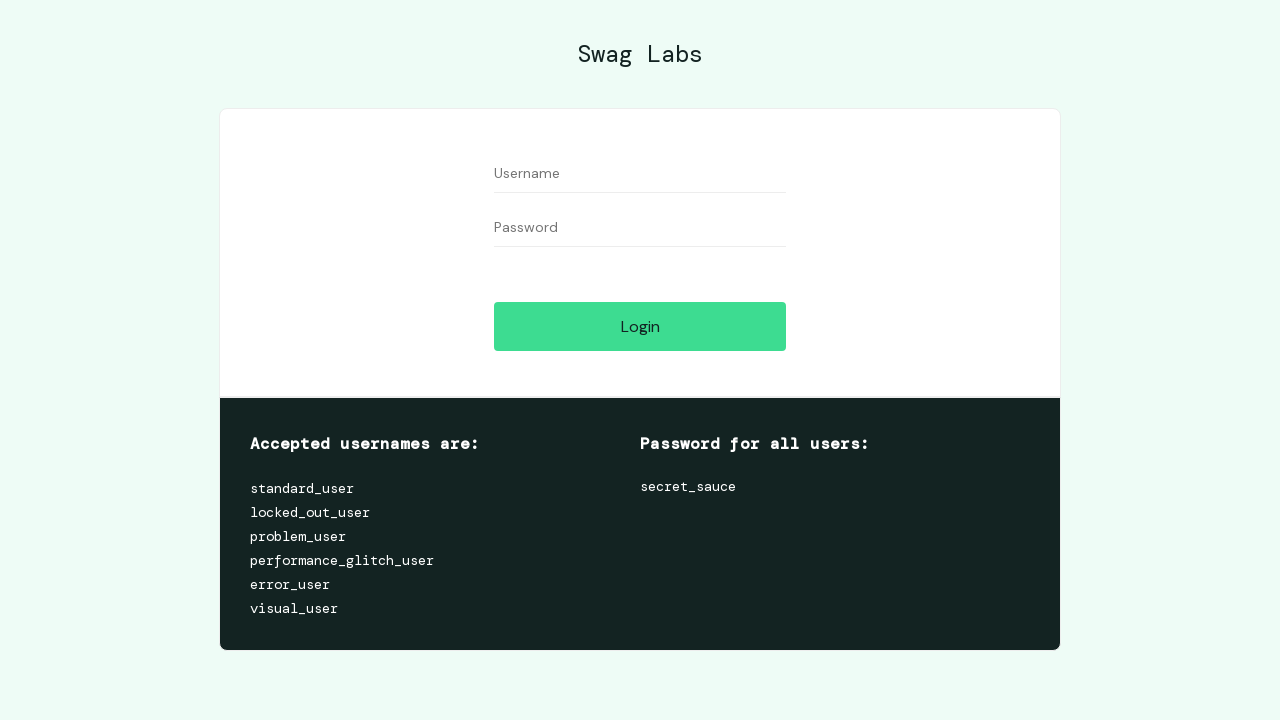

Filled username field with 'Lokesh' on #user-name
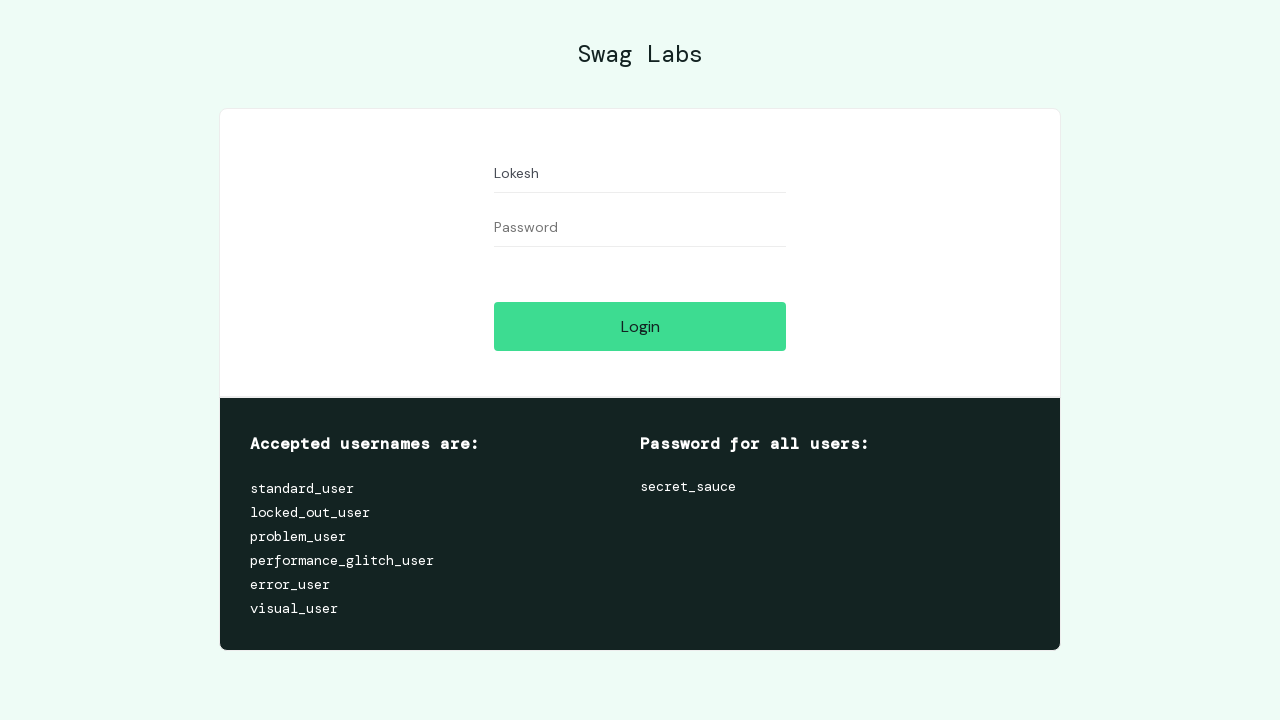

Cleared the username field on #user-name
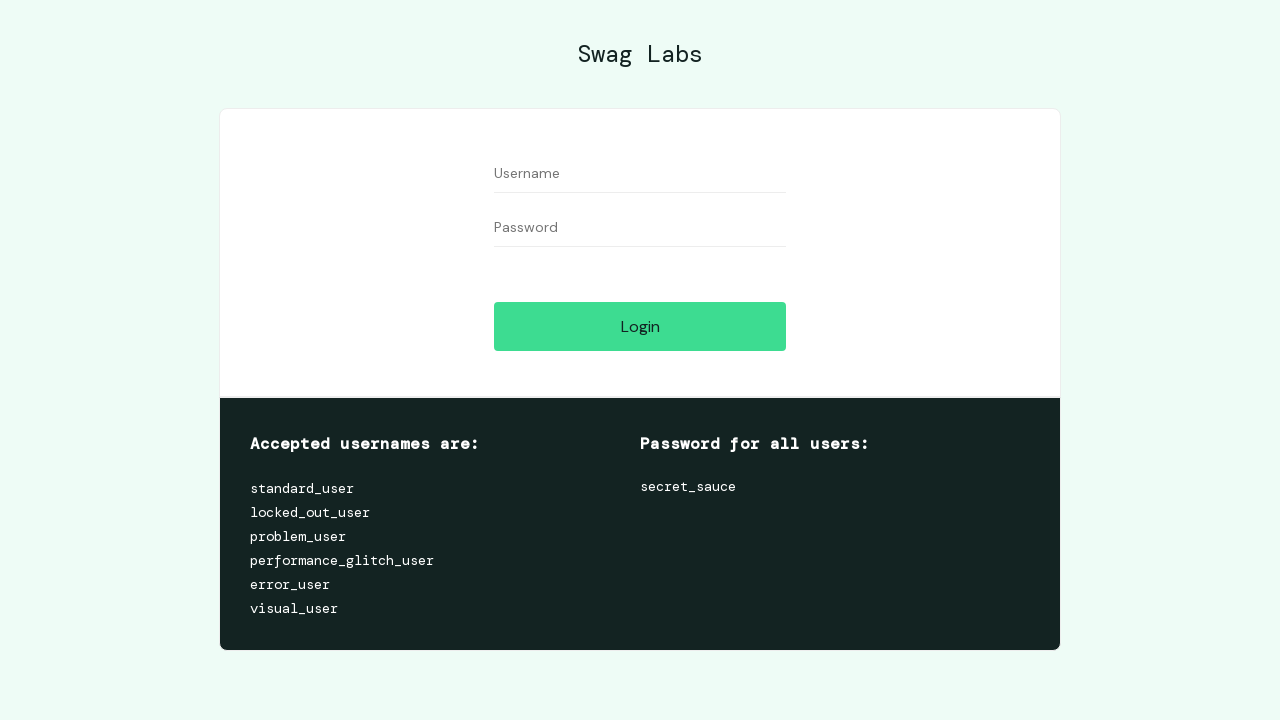

Clicked the login button at (640, 326) on #login-button
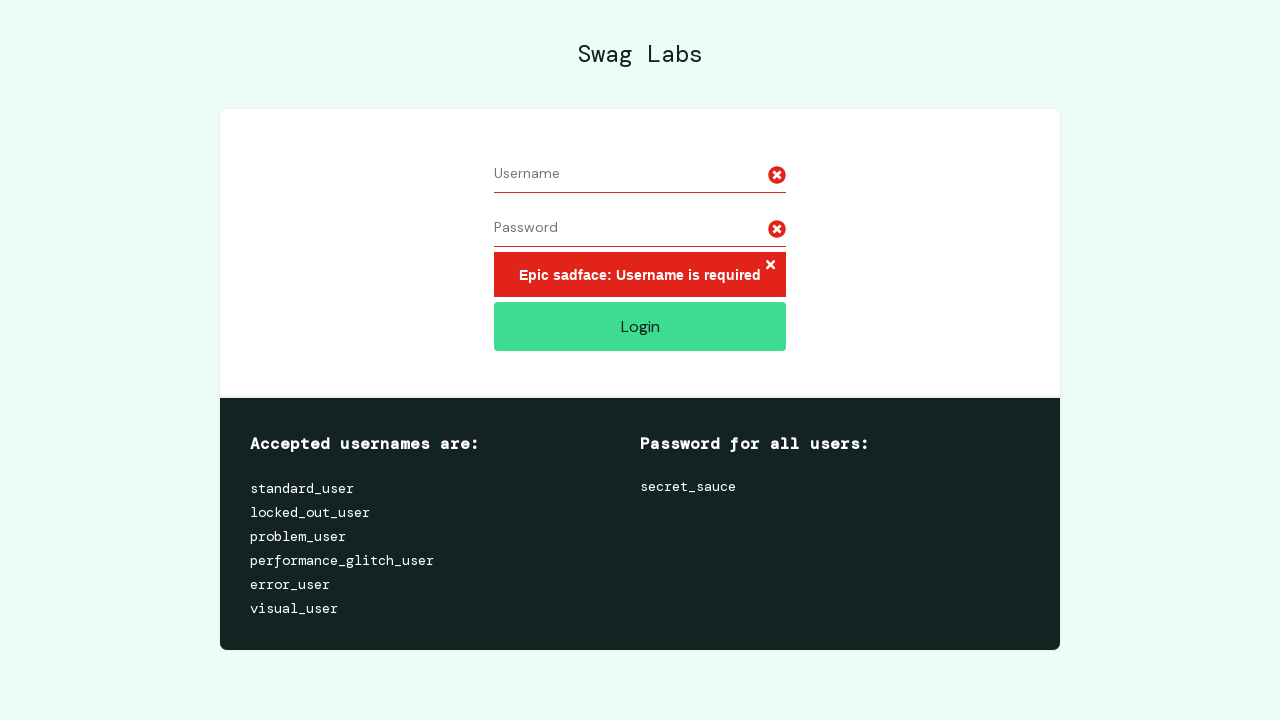

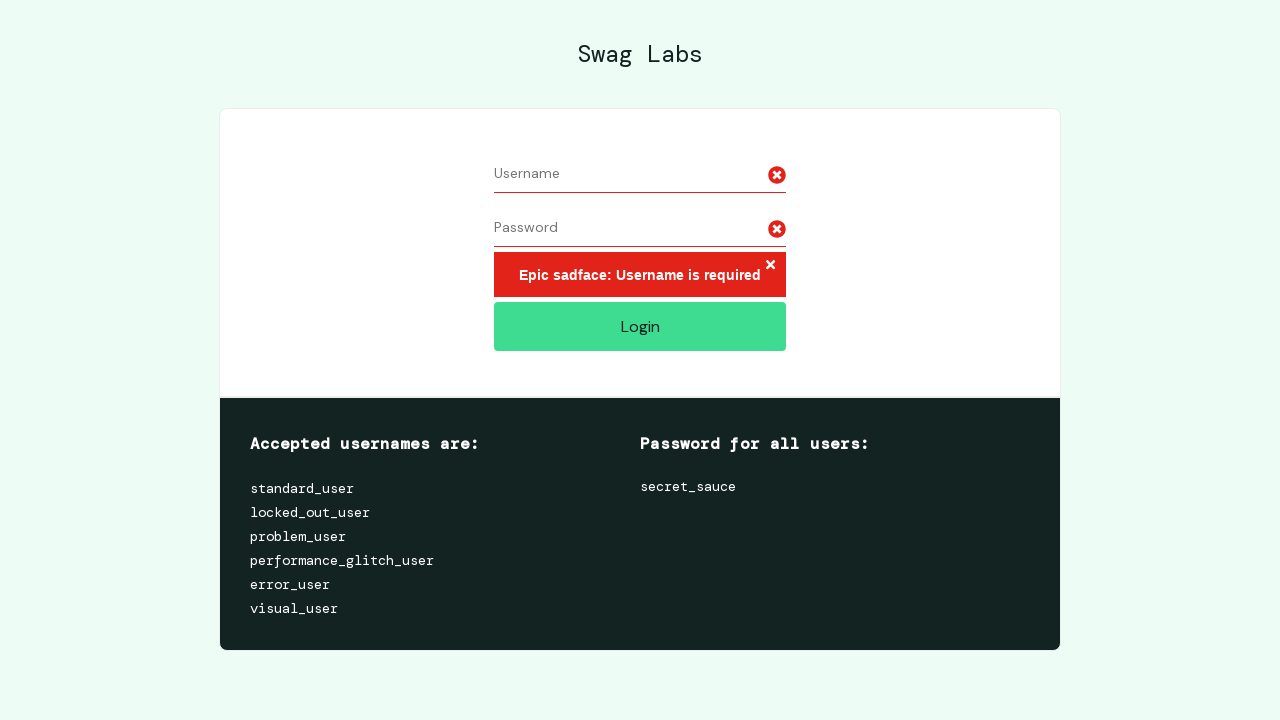